Tests adding multiple products to a shopping cart by clicking the add to cart buttons with different quantities - product 1 twice, product 2 three times, and product 3 once.

Starting URL: https://material.playwrightvn.com/

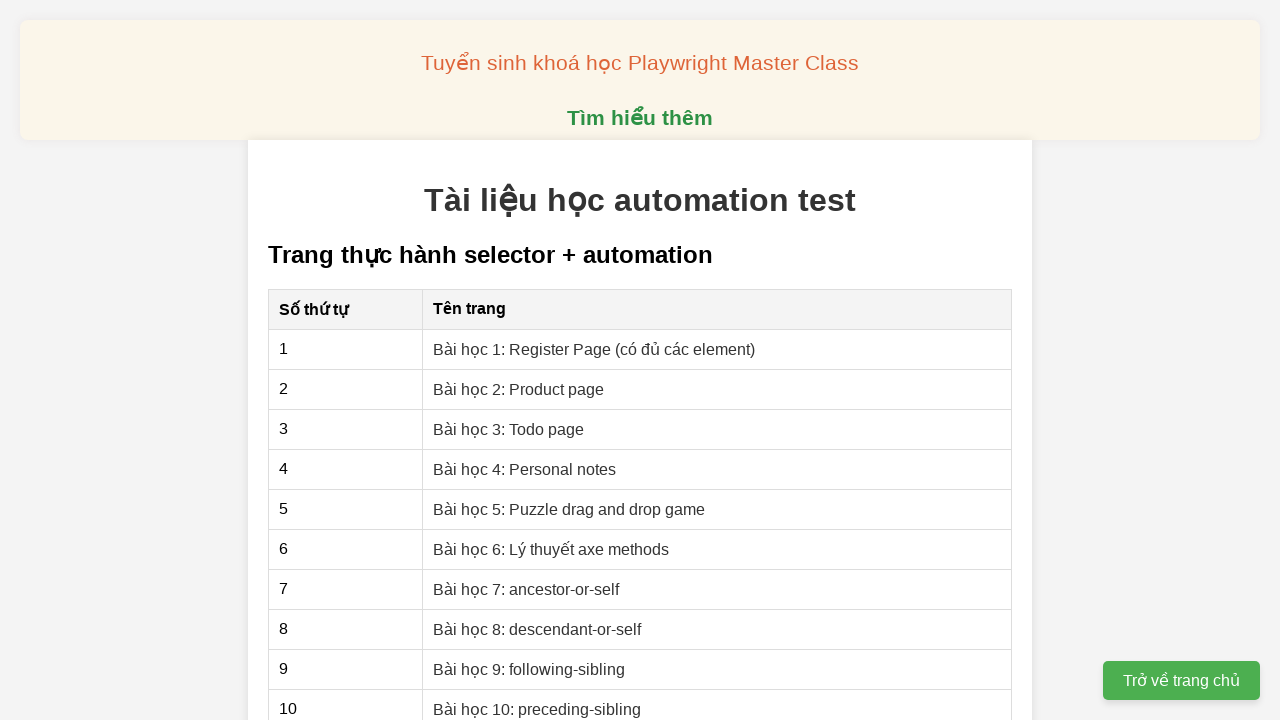

Clicked on Lesson 2: Product page link at (519, 389) on xpath=//a[contains(text(),'Bài học 2: Product page')]
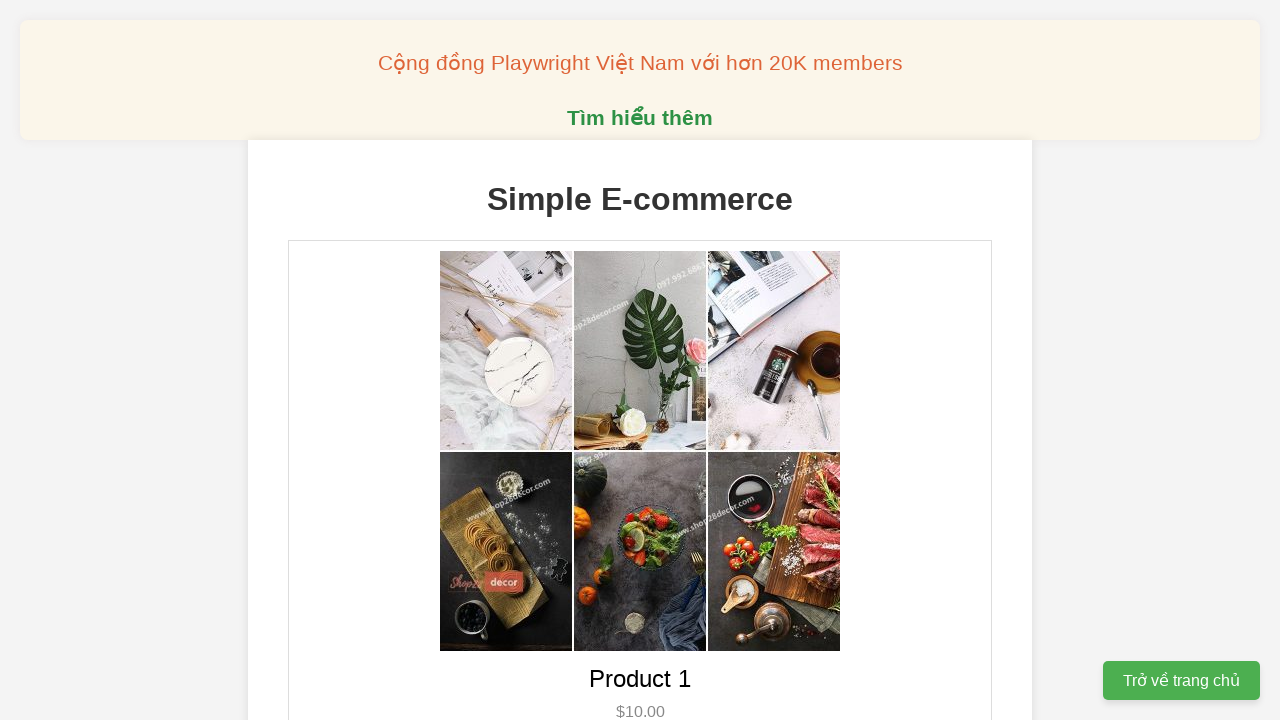

Added product 1 to cart twice by double-clicking at (640, 360) on xpath=//button[@data-product-id = 1]
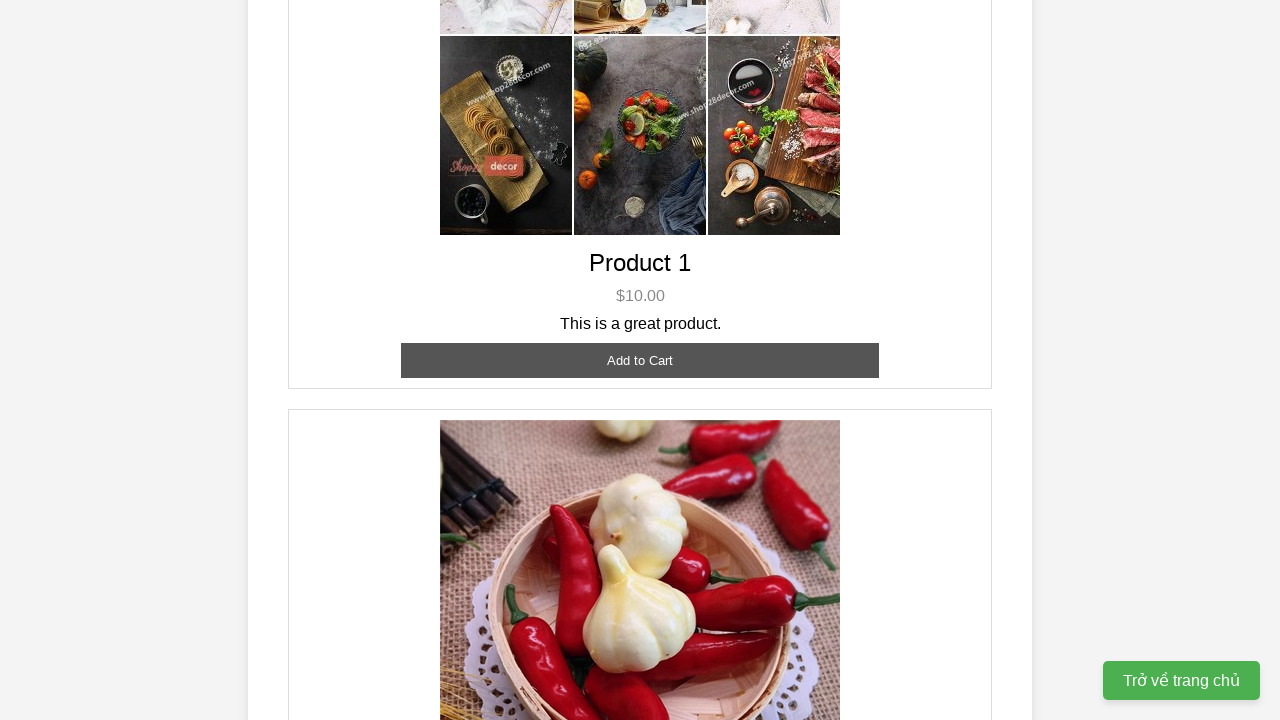

Added product 2 to cart three times by clicking 3 times at (640, 360) on xpath=//button[@data-product-id = 2]
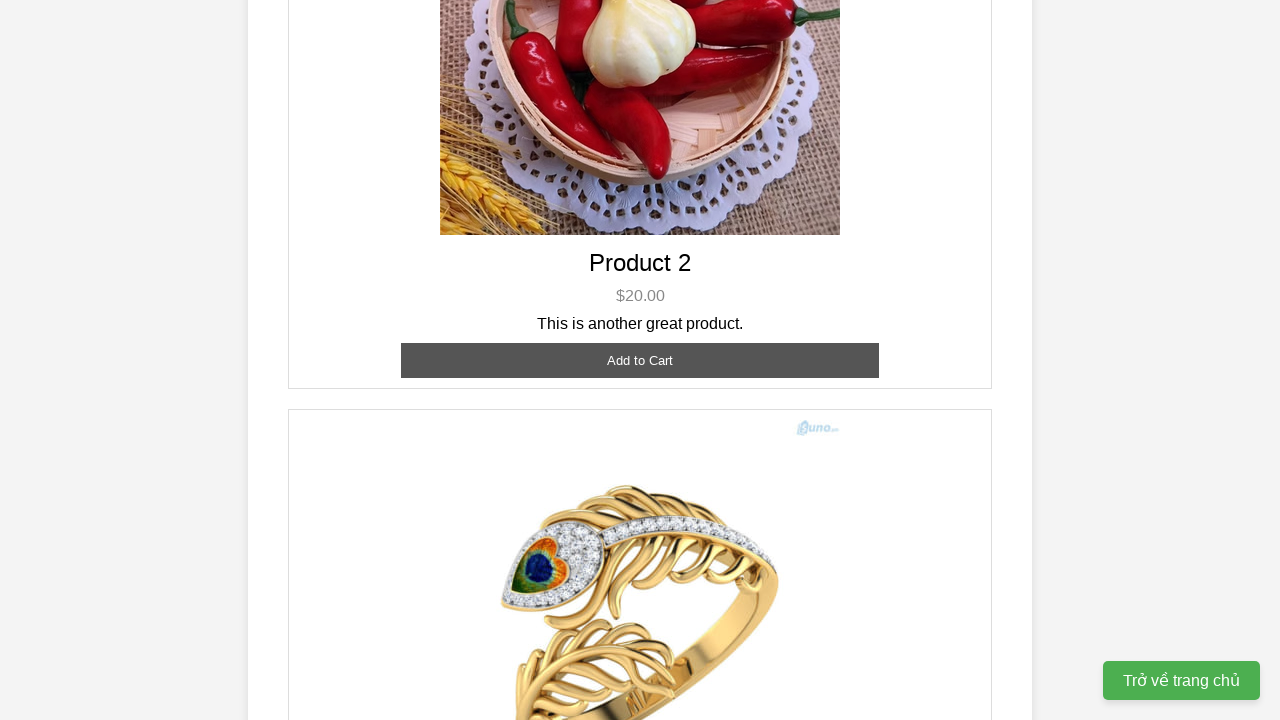

Added product 3 to cart once by clicking at (640, 388) on xpath=//button[@data-product-id = 3]
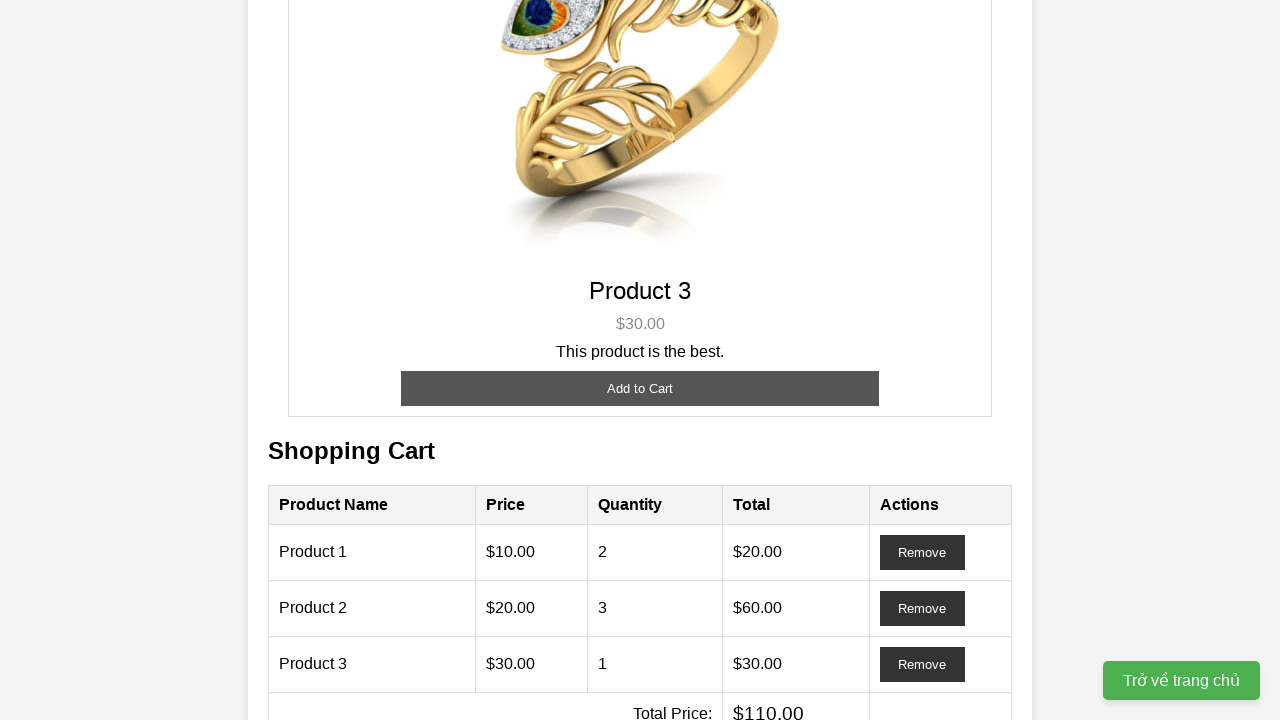

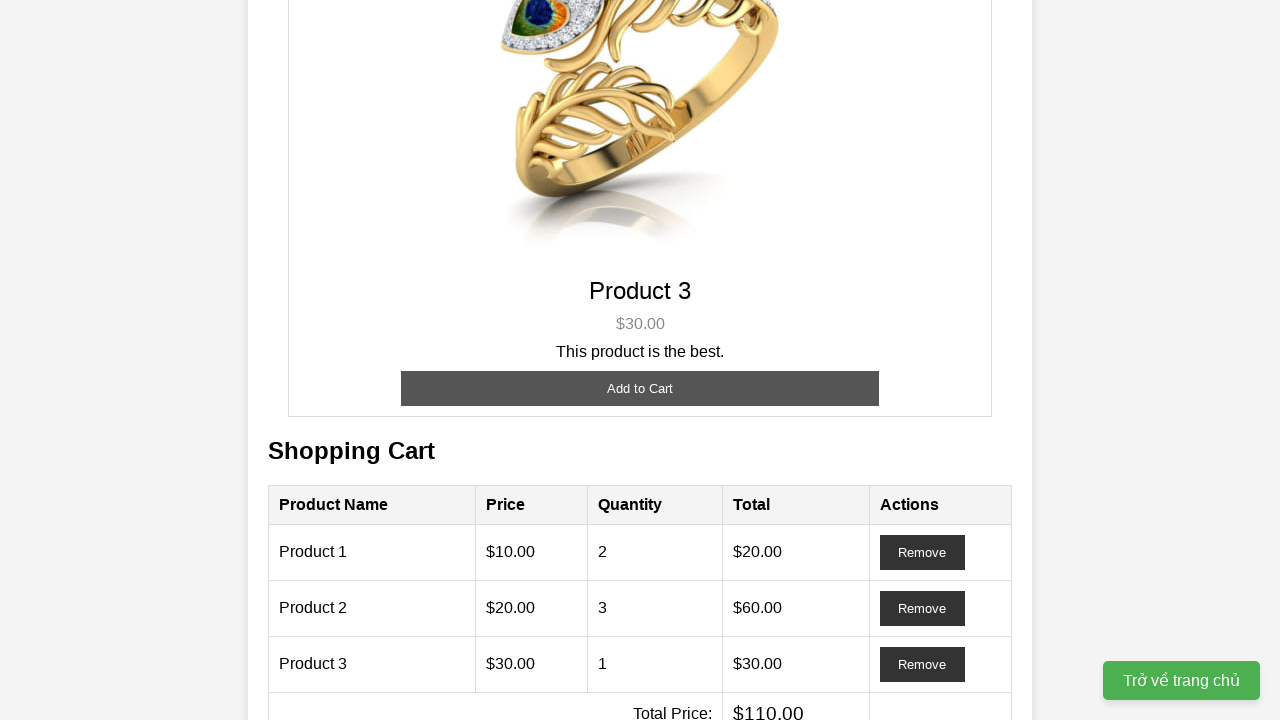